Tests element highlighting functionality by navigating to a page with many elements, finding a specific element by ID, and visually highlighting it with a red dashed border using JavaScript style manipulation.

Starting URL: http://the-internet.herokuapp.com/large

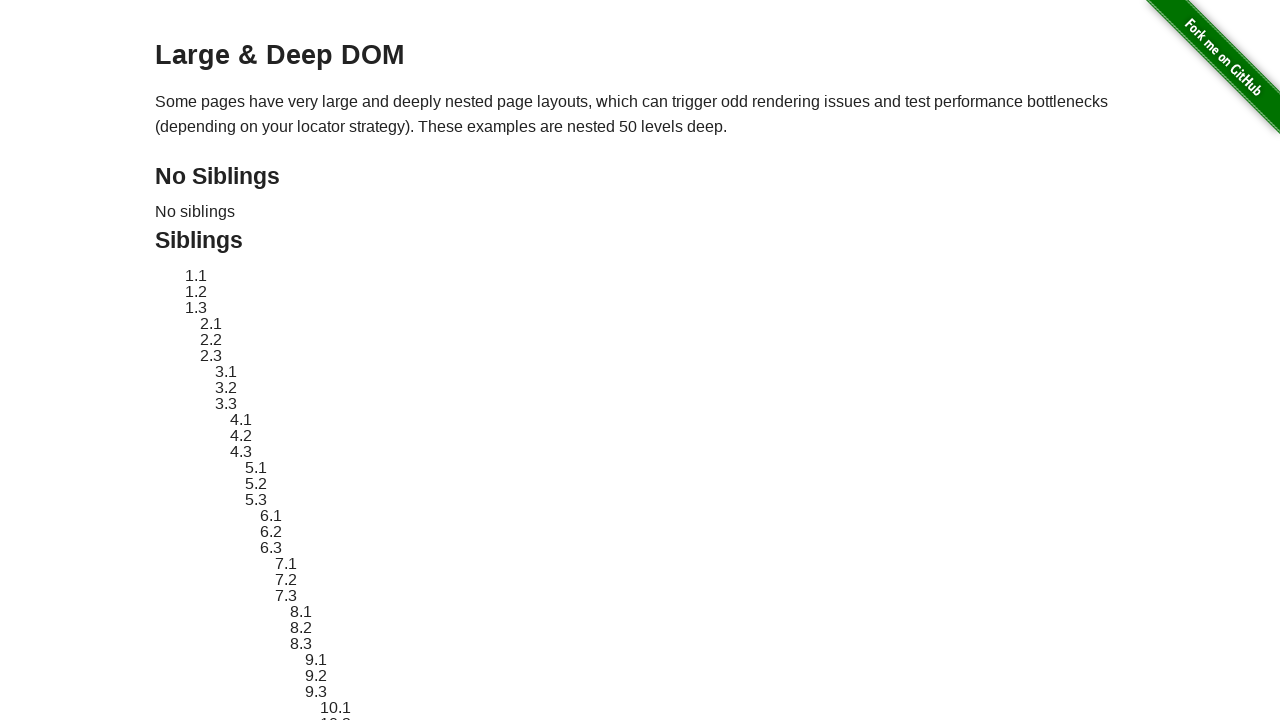

Navigated to the large page with many elements
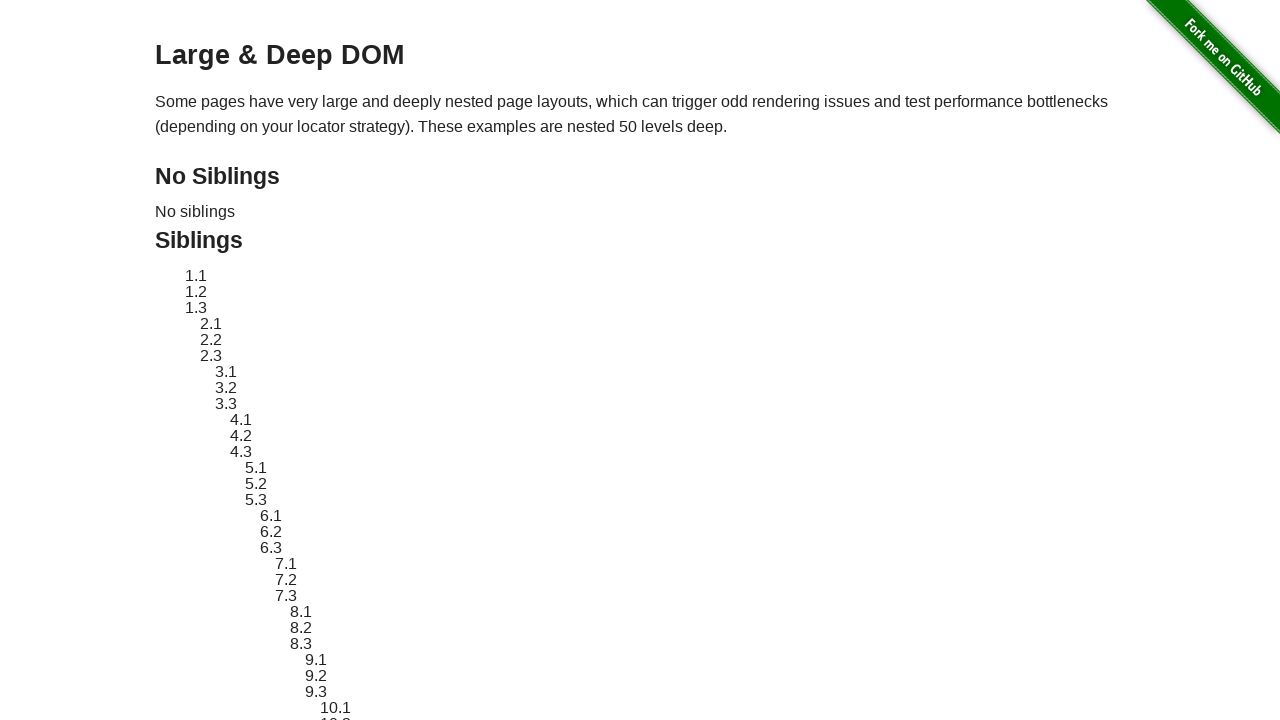

Target element #sibling-2.3 is present on the page
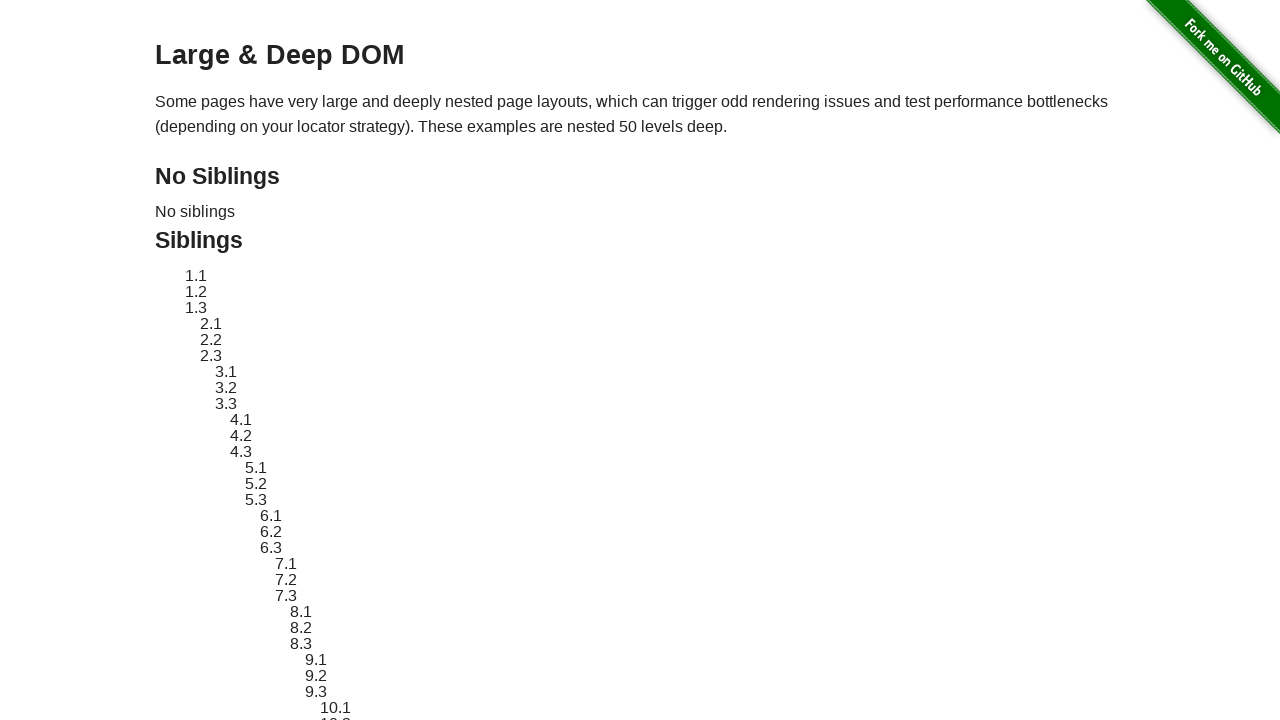

Located the target element by ID
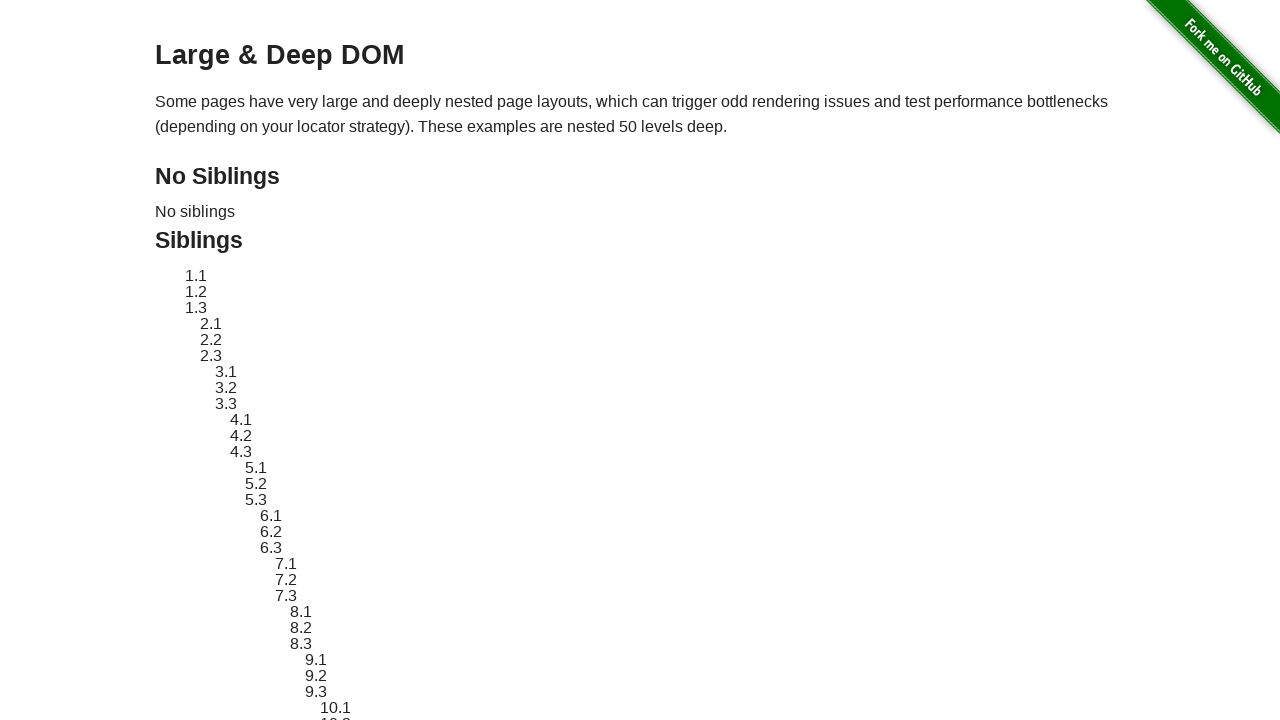

Stored original style attribute of the element
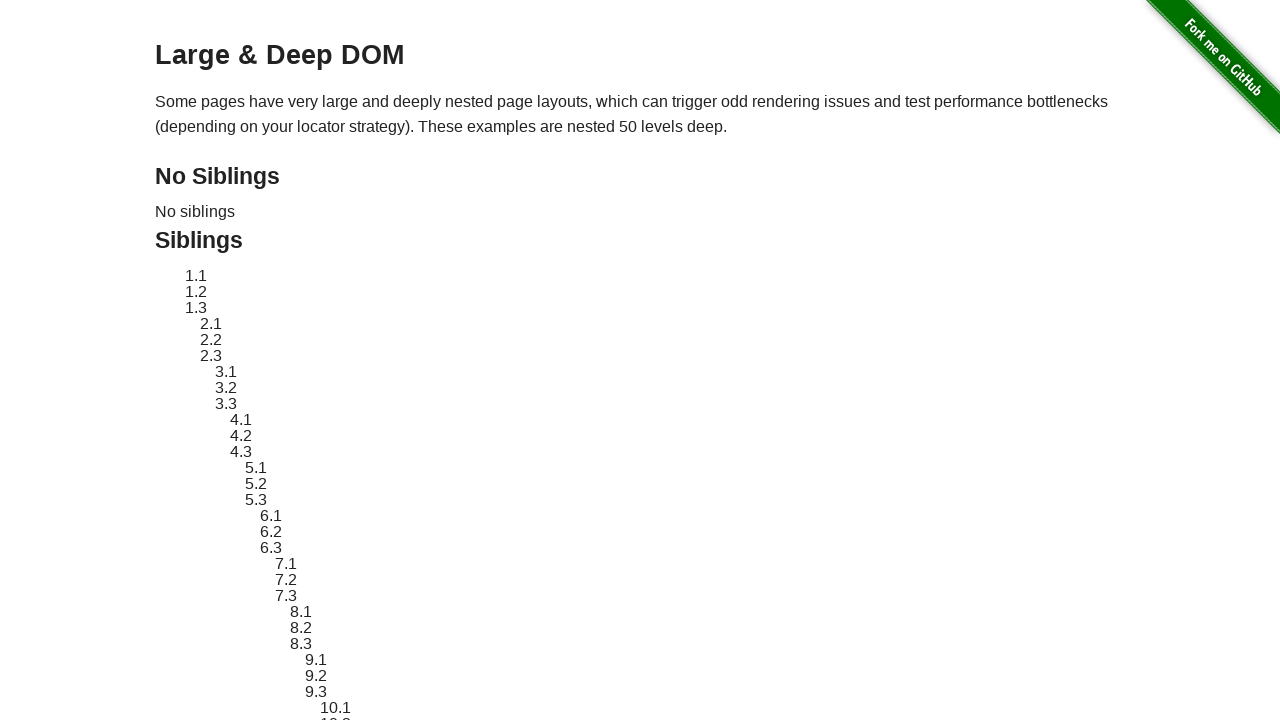

Applied red dashed border highlight to the element
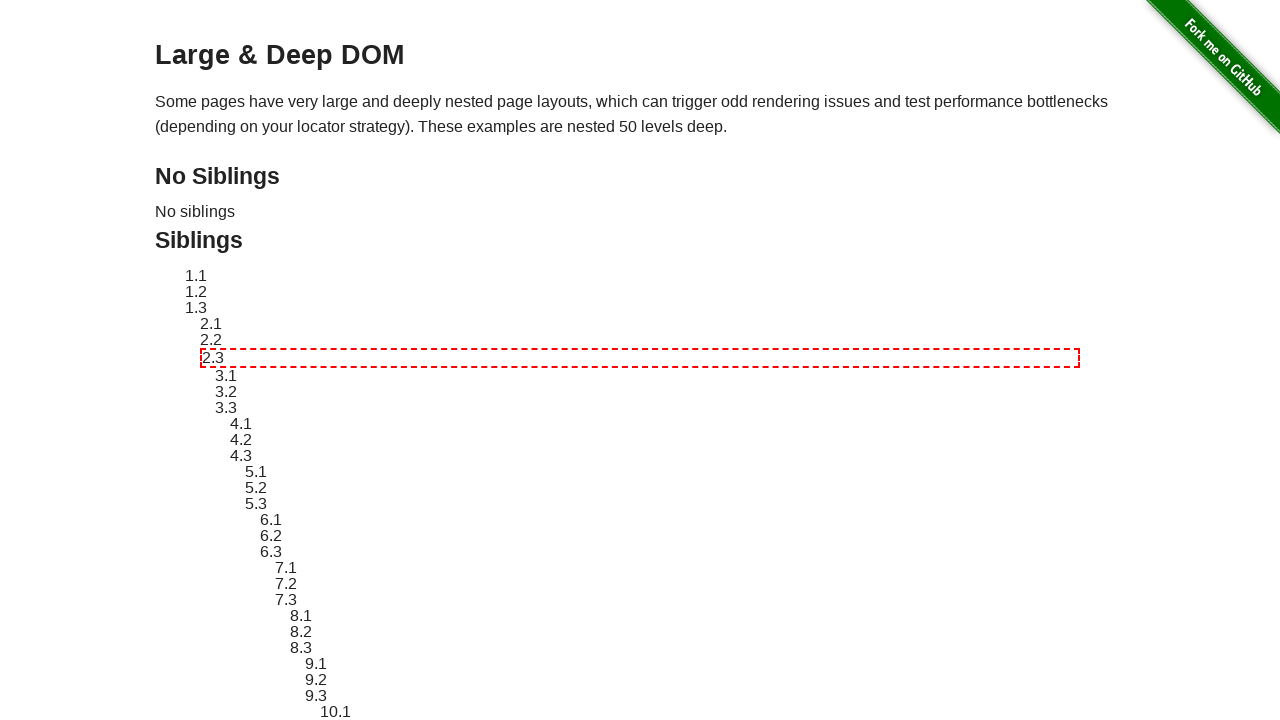

Waited 2 seconds to display the highlight effect
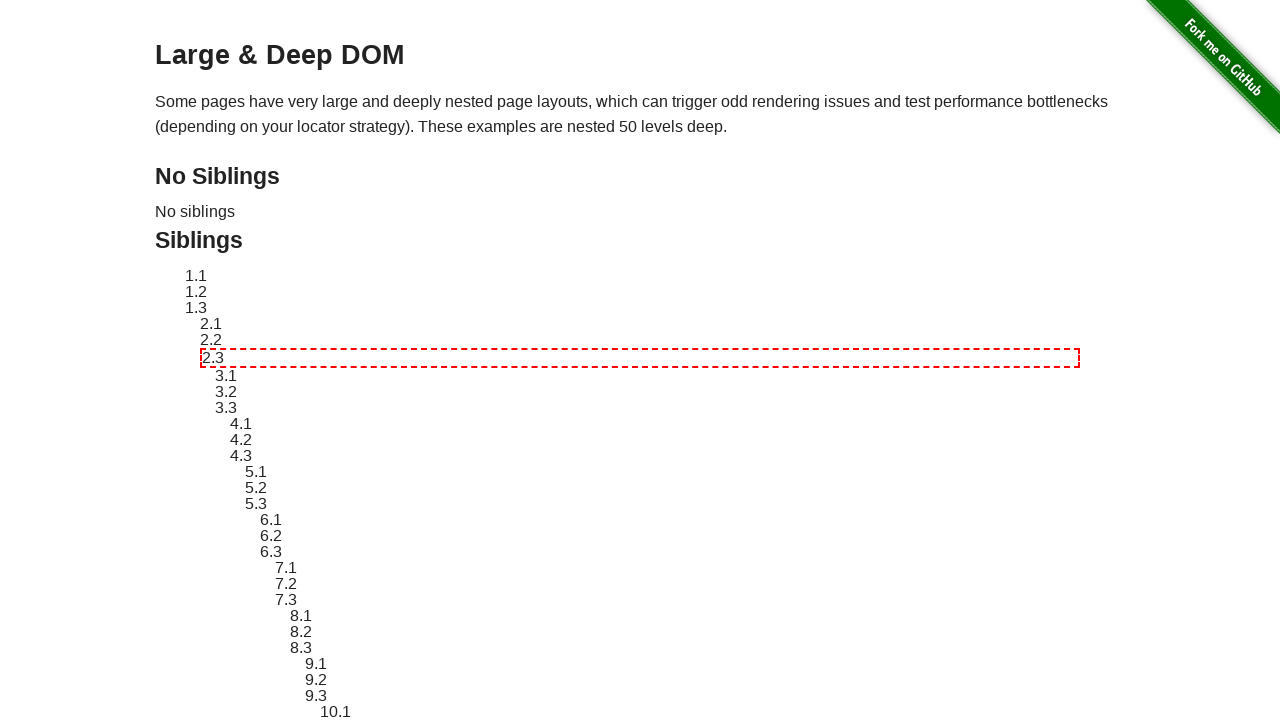

Reverted element to original style
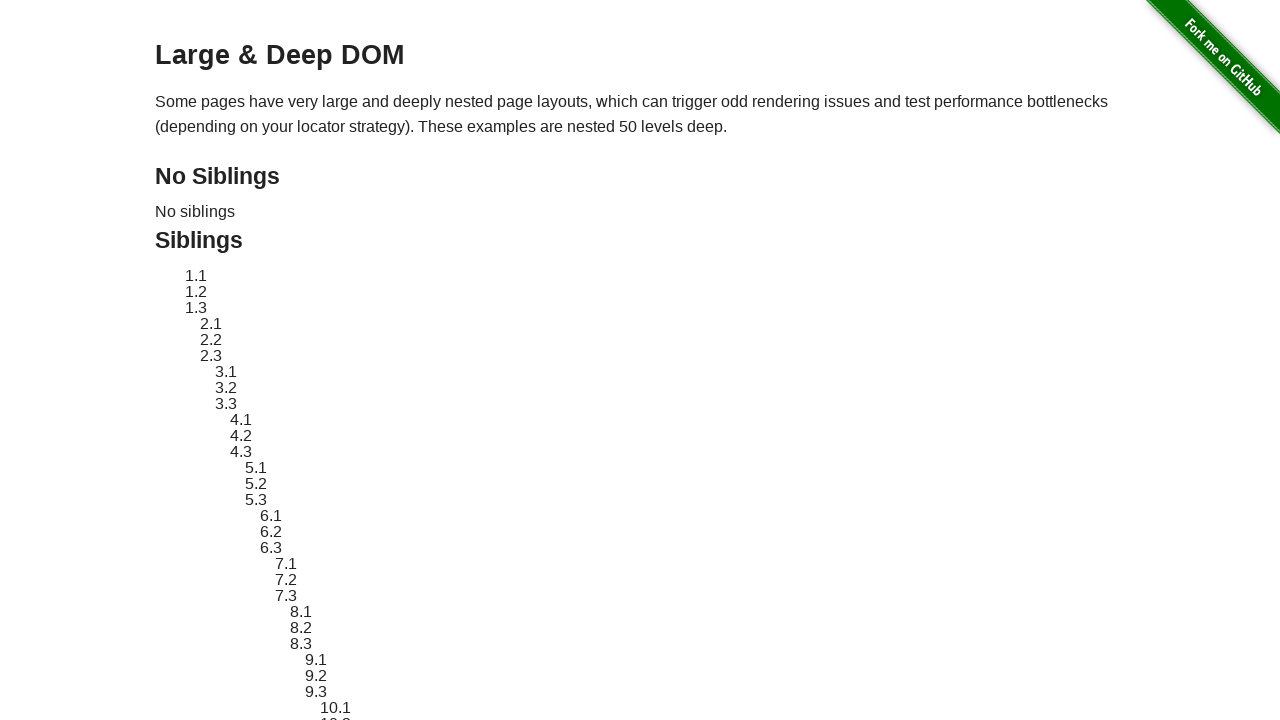

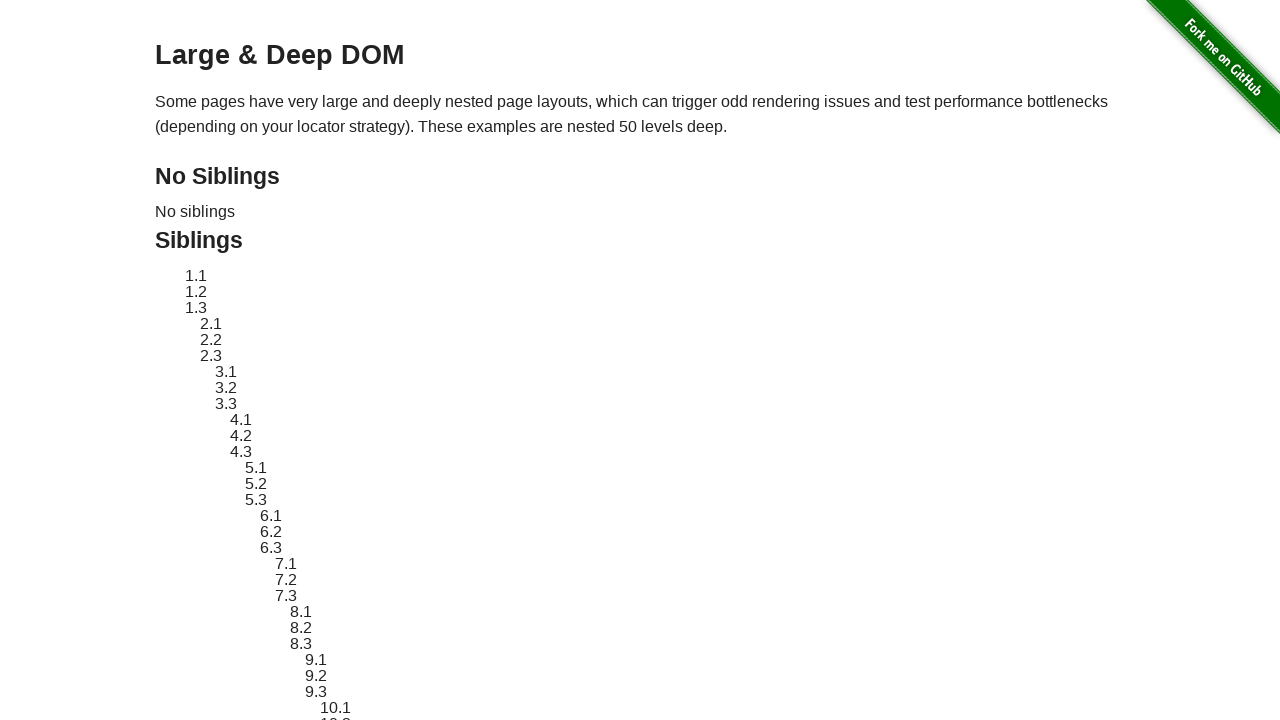